Tests password generation with very long input strings (200 '1' characters) in both fields

Starting URL: http://angel.net/~nic/passwd.sha1.1a.html

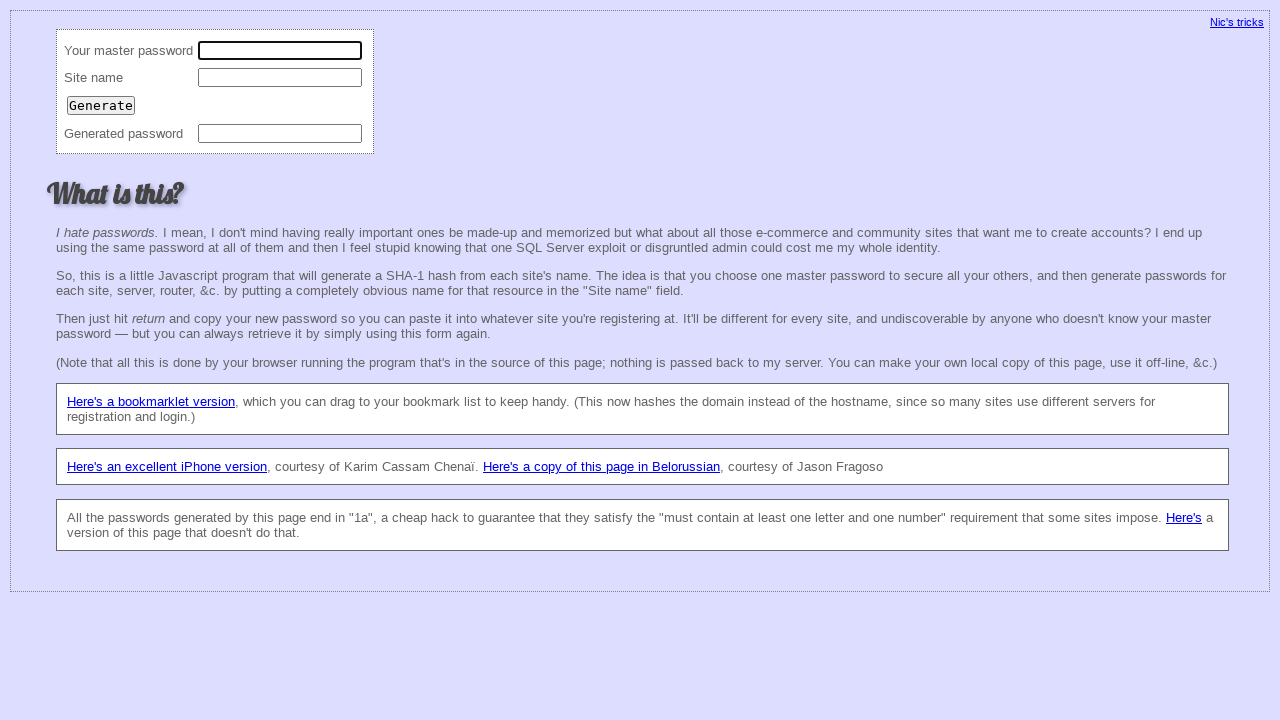

Cleared master password field on xpath=//td[text()='Your master password']/following::input[1]
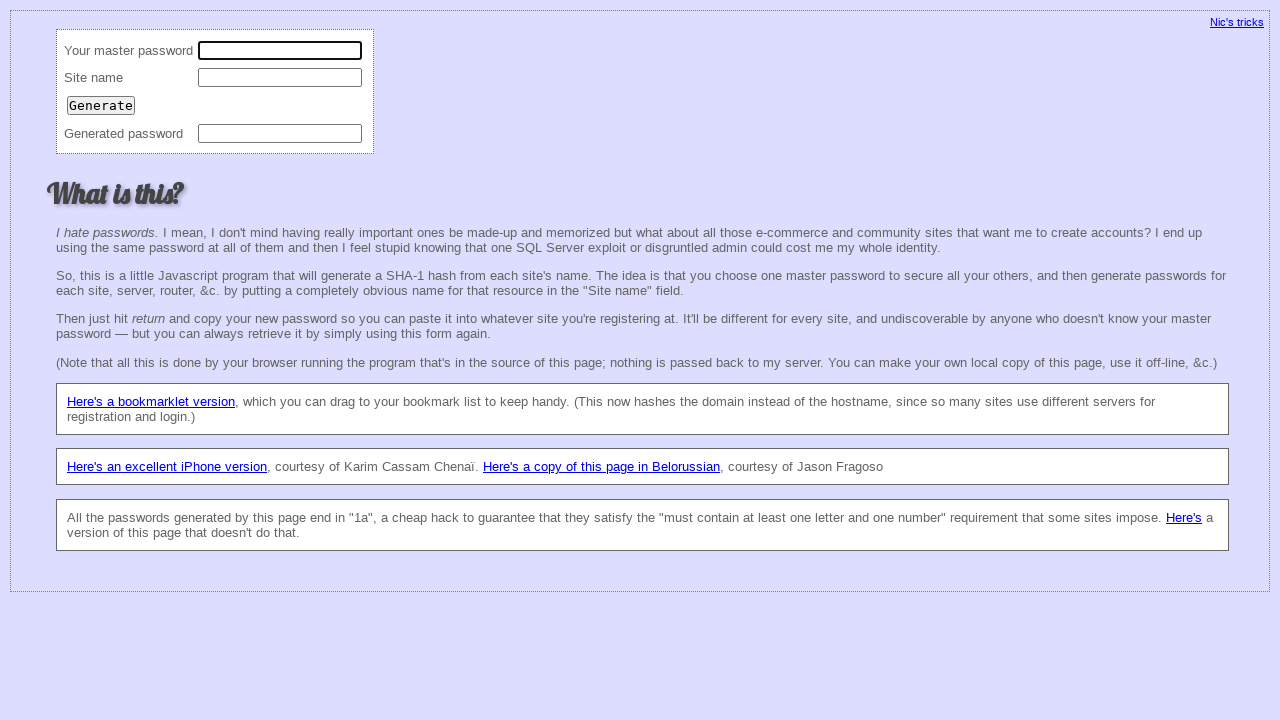

Filled master password field with 200 '1' characters on xpath=//td[text()='Your master password']/following::input[1]
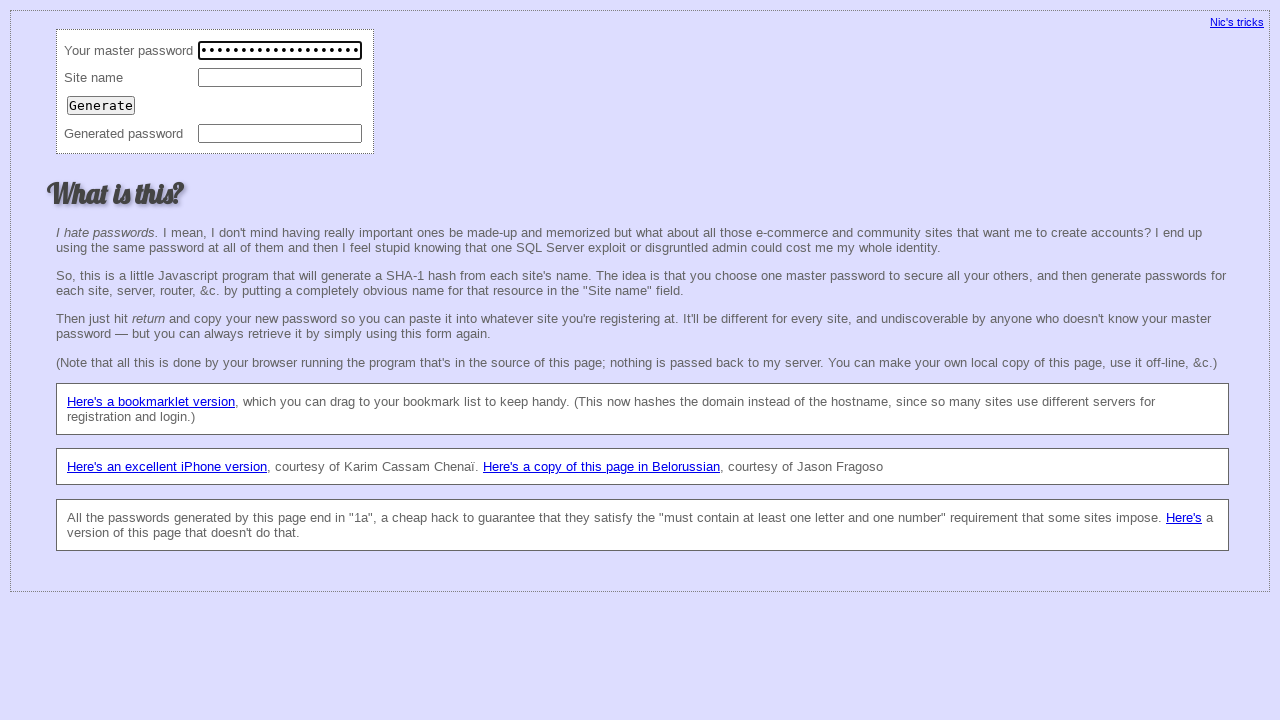

Cleared site name field on xpath=//td[text()='Site name']/following::input[1]
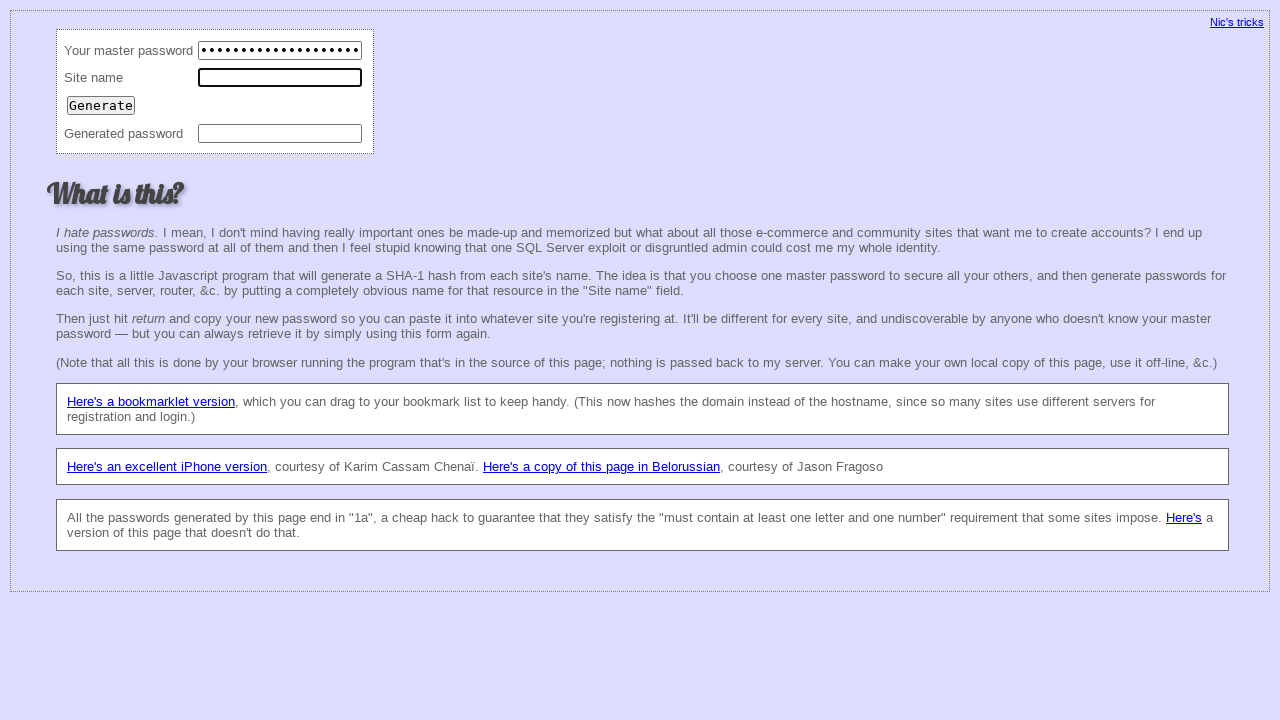

Filled site name field with 200 '1' characters on xpath=//td[text()='Site name']/following::input[1]
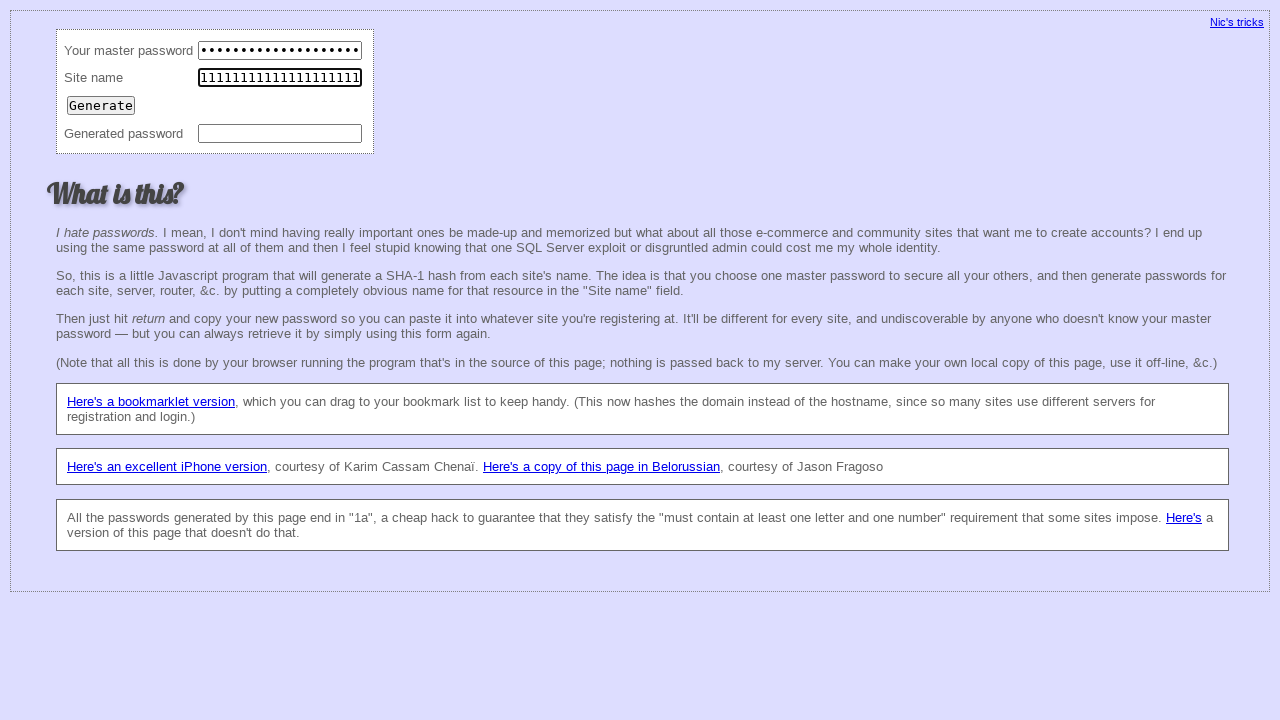

Clicked Generate button at (101, 105) on input[value='Generate']
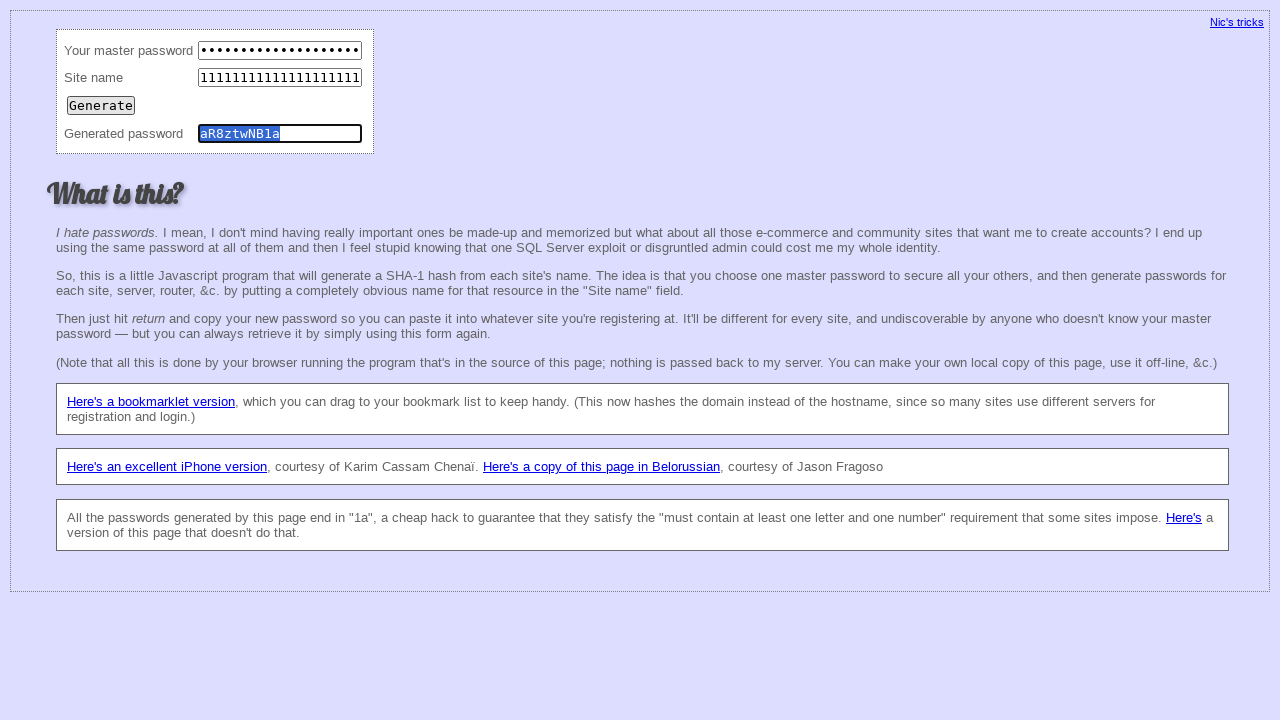

Retrieved generated password from output field
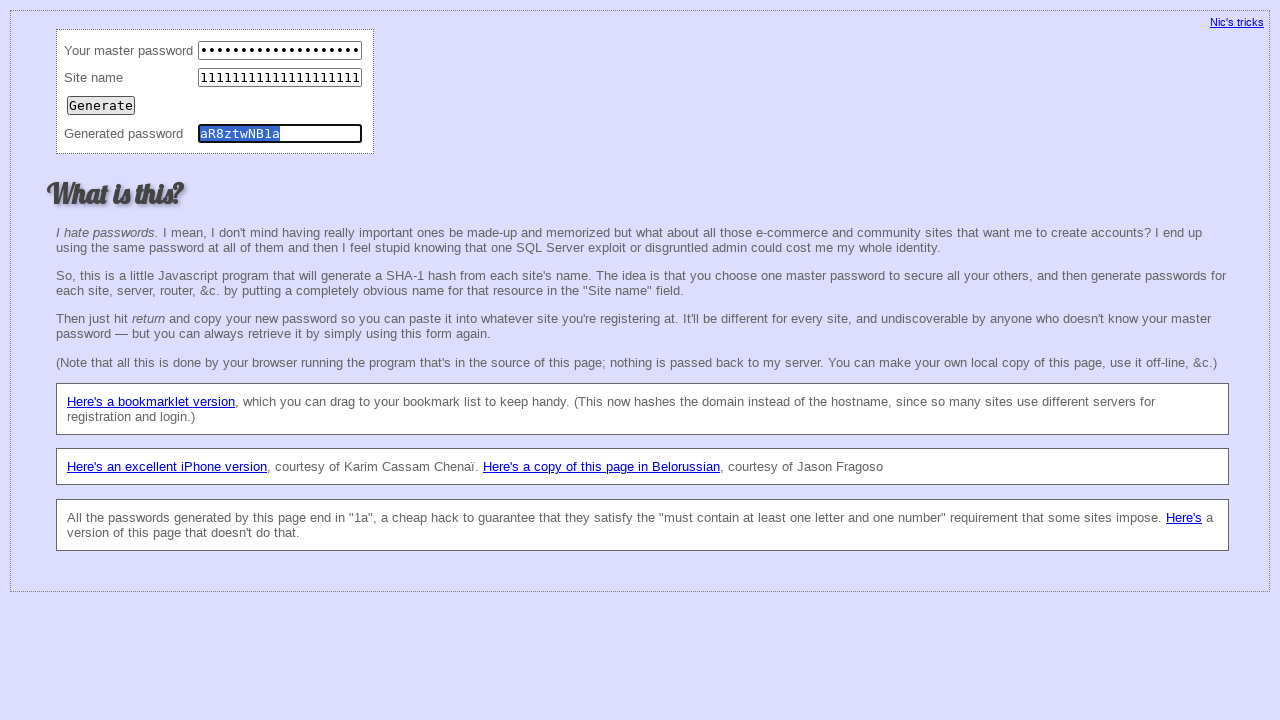

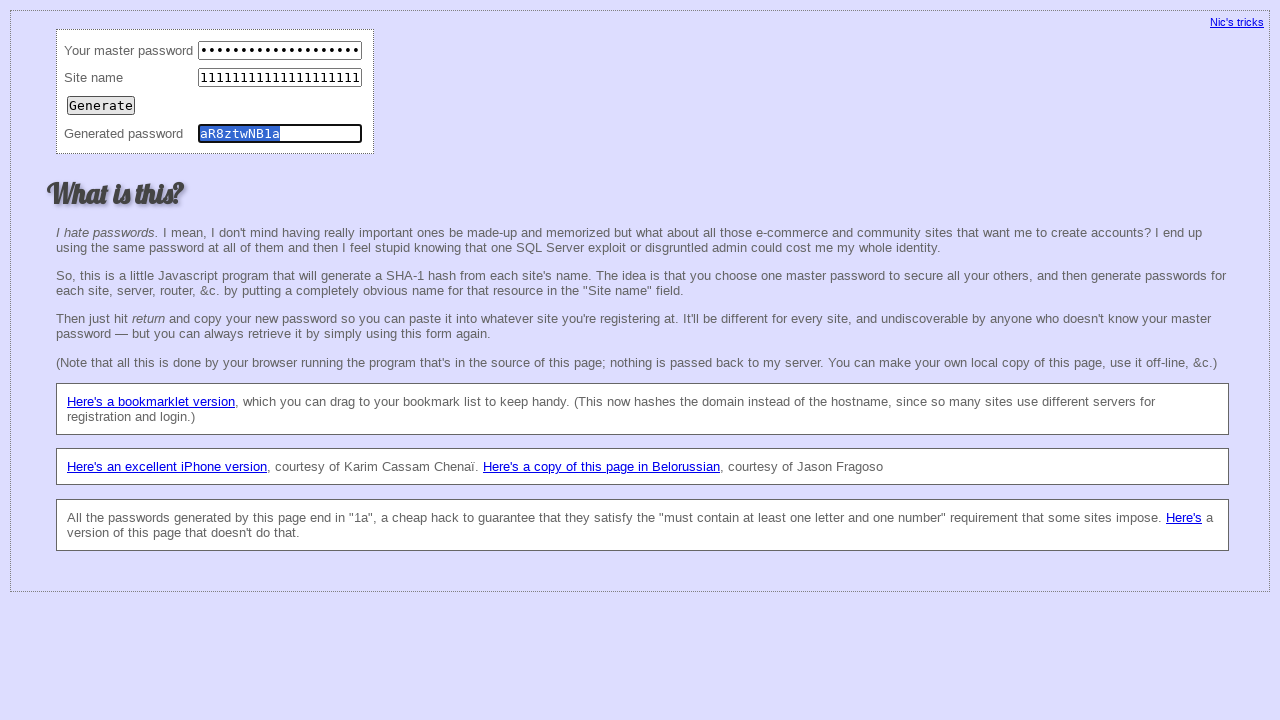